Tests adding multiple items to cart on an e-commerce practice site by searching through product listings and clicking "Add to cart" for specific vegetables (Cucumber, Broccoli, Beetroot)

Starting URL: https://rahulshettyacademy.com/seleniumPractise/

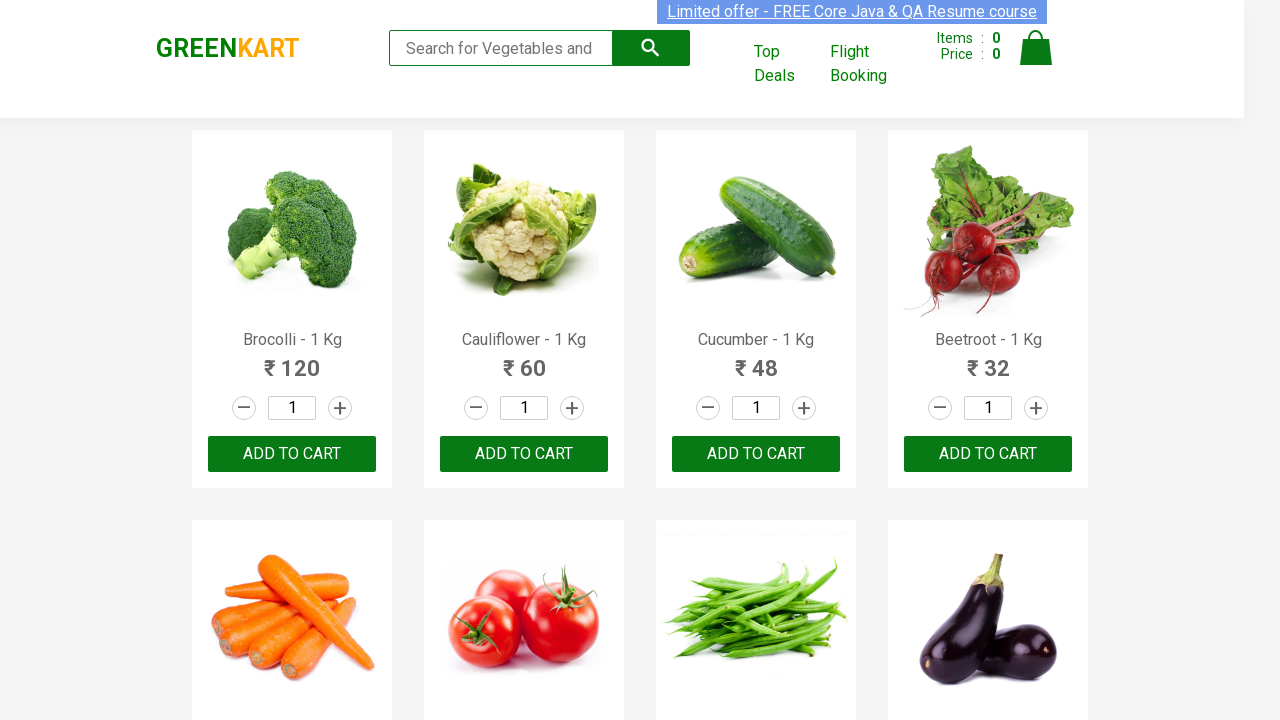

Waited for product listings to load
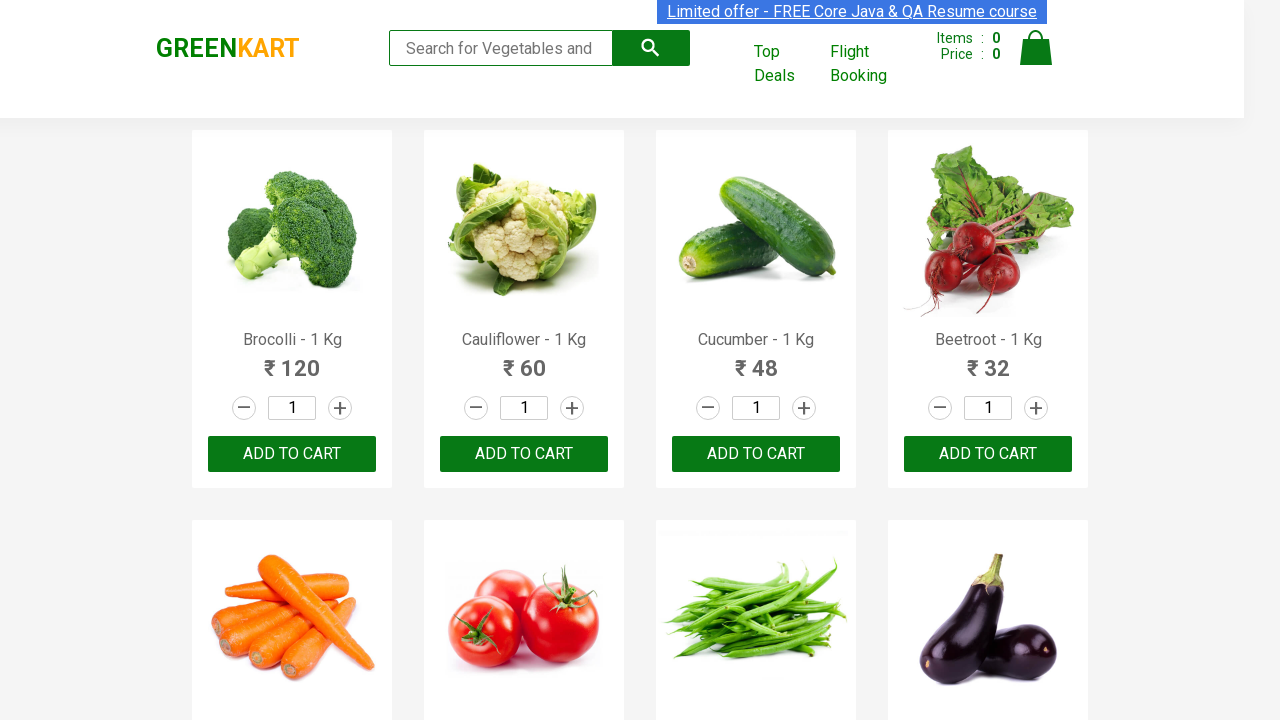

Retrieved all product name elements
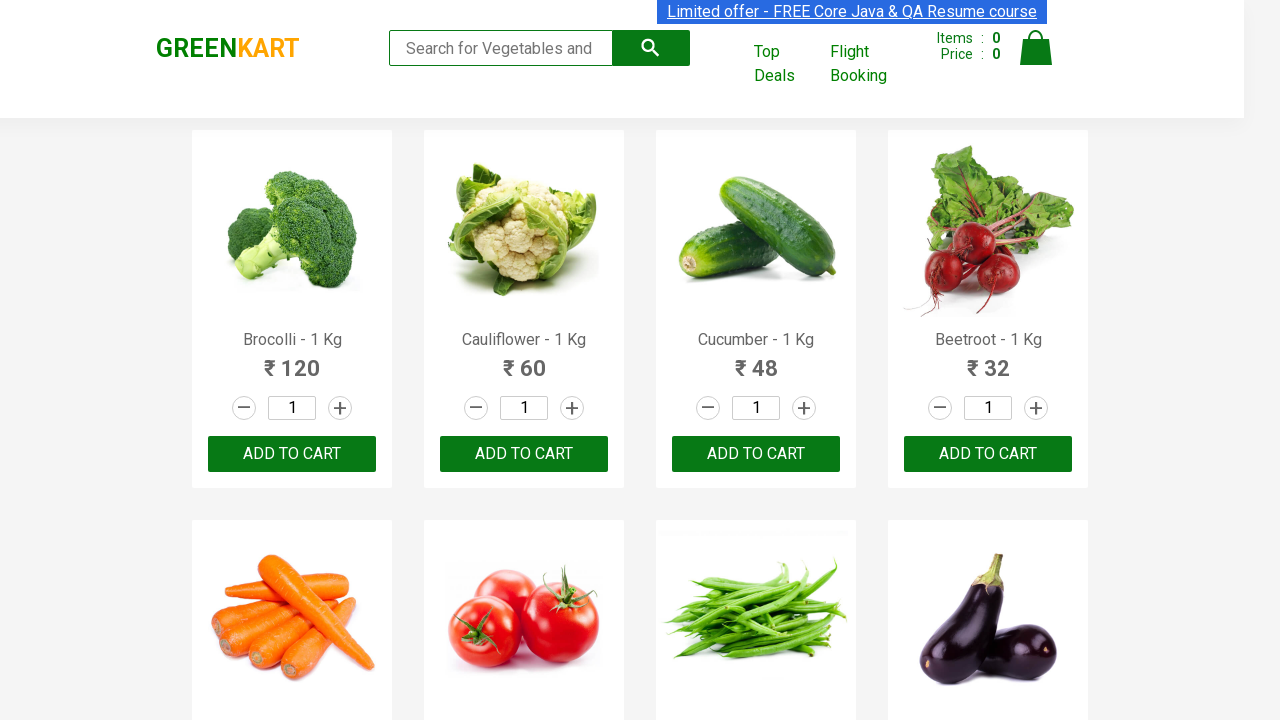

Retrieved all 'Add to cart' buttons
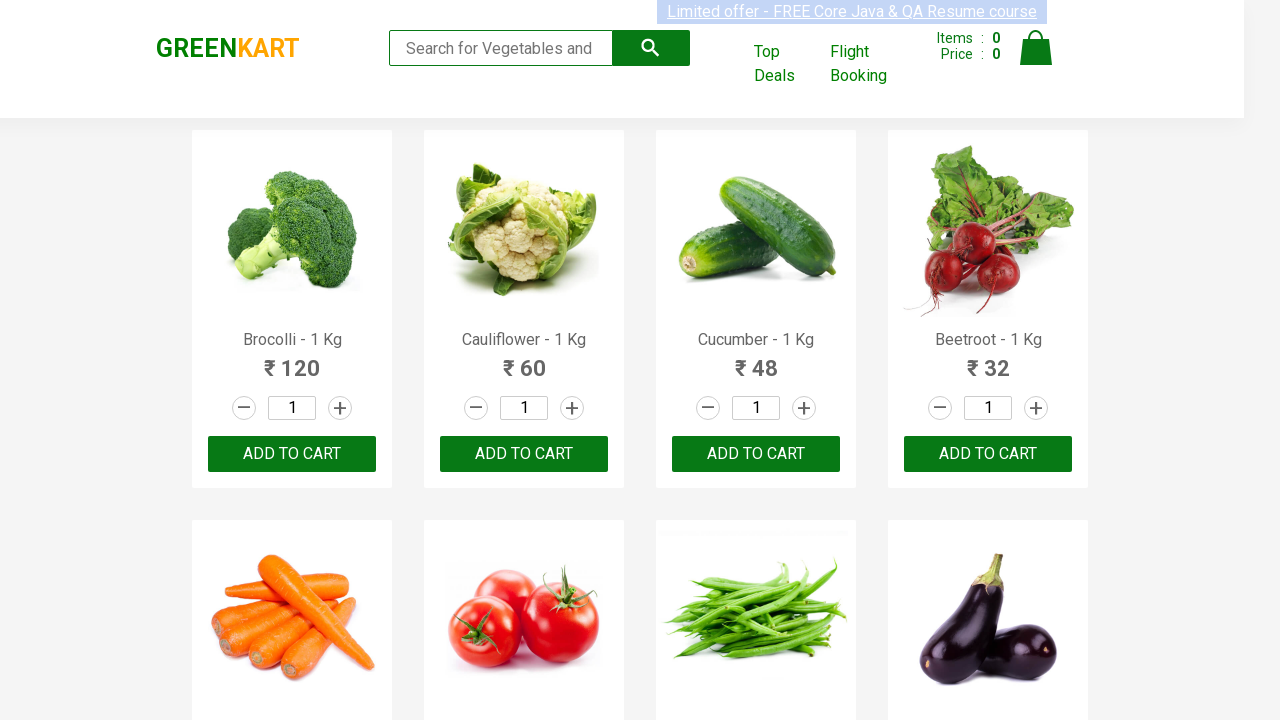

Found product 'Brocolli' in product listing
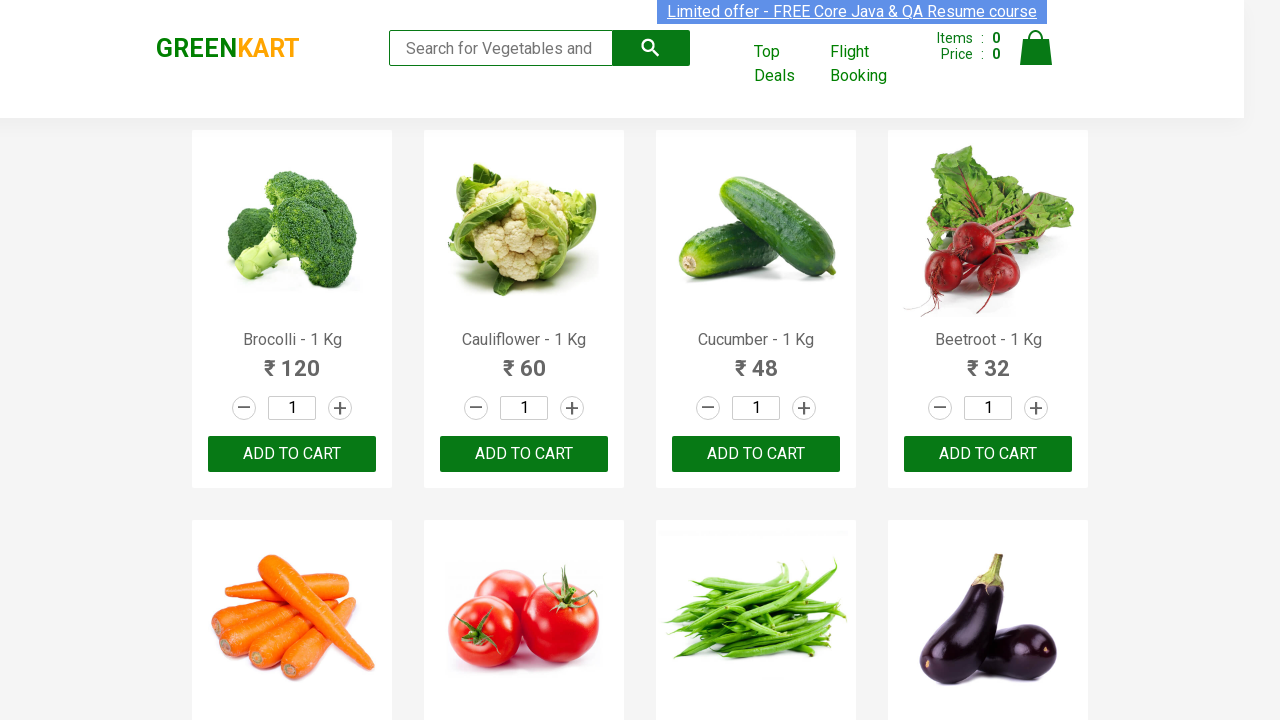

Clicked 'Add to cart' button for 'Brocolli' at (292, 454) on xpath=//div[@class='product-action']/button >> nth=0
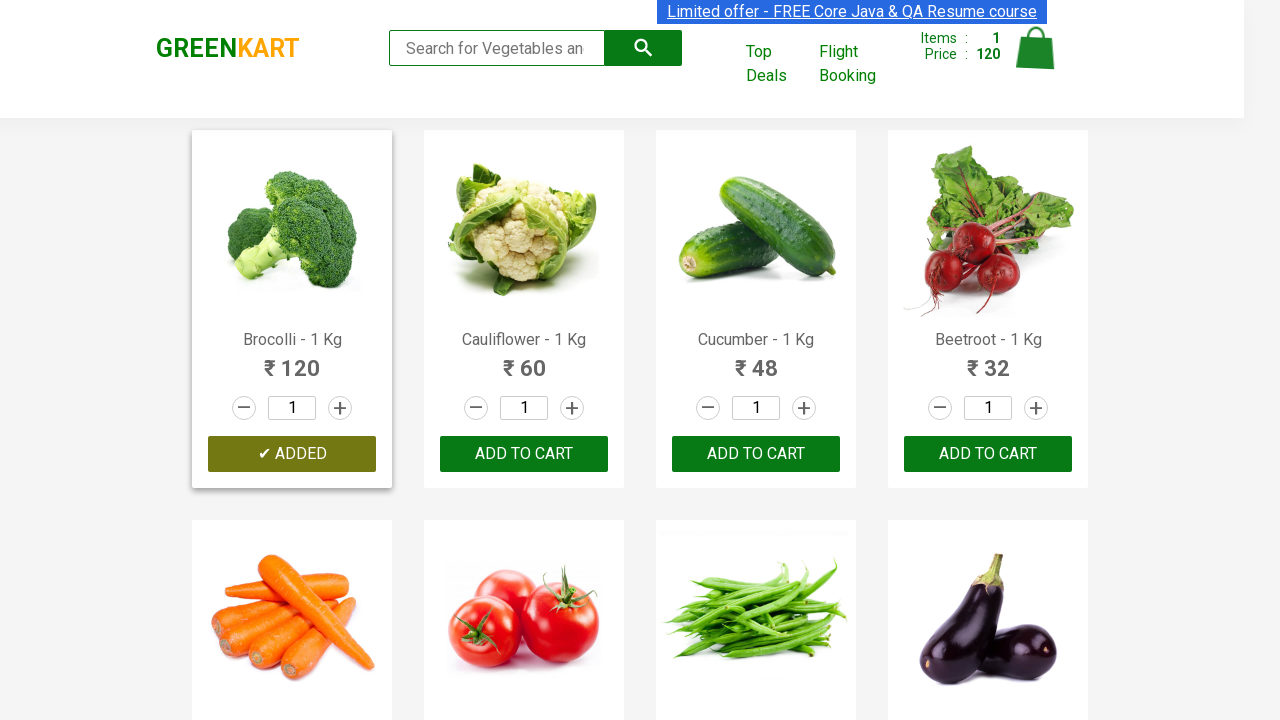

Found product 'Cucumber' in product listing
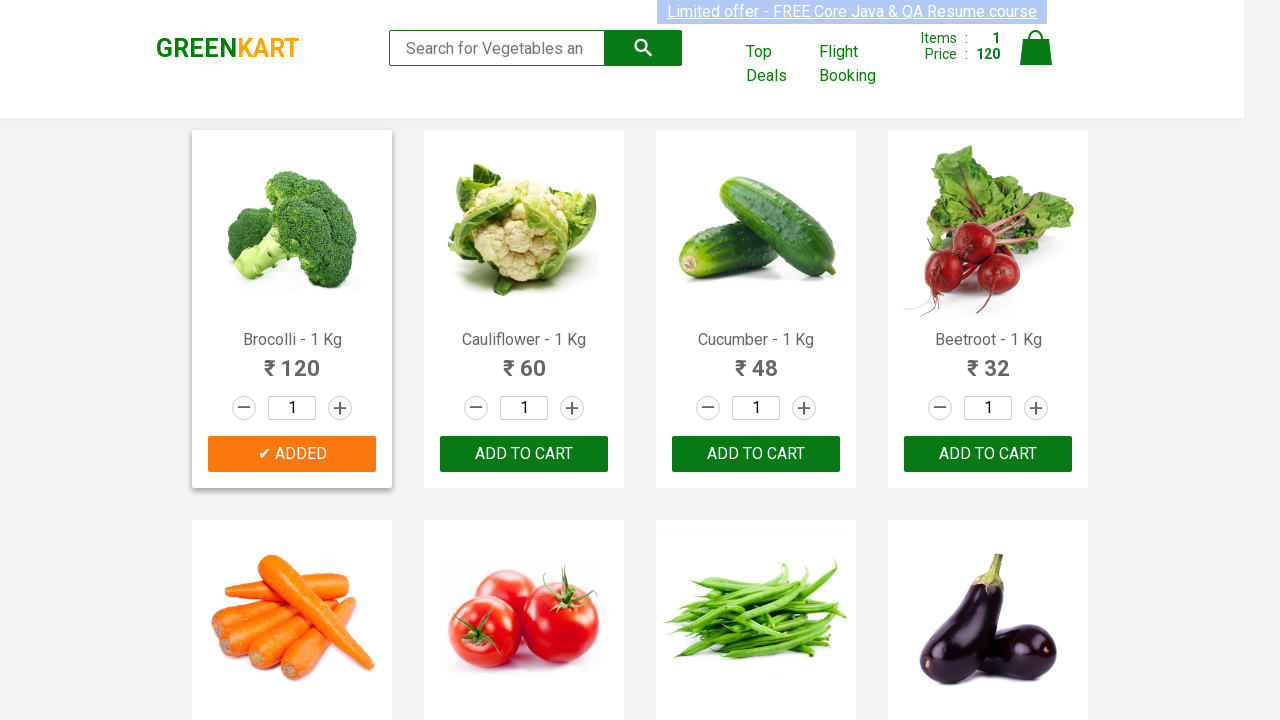

Clicked 'Add to cart' button for 'Cucumber' at (756, 454) on xpath=//div[@class='product-action']/button >> nth=2
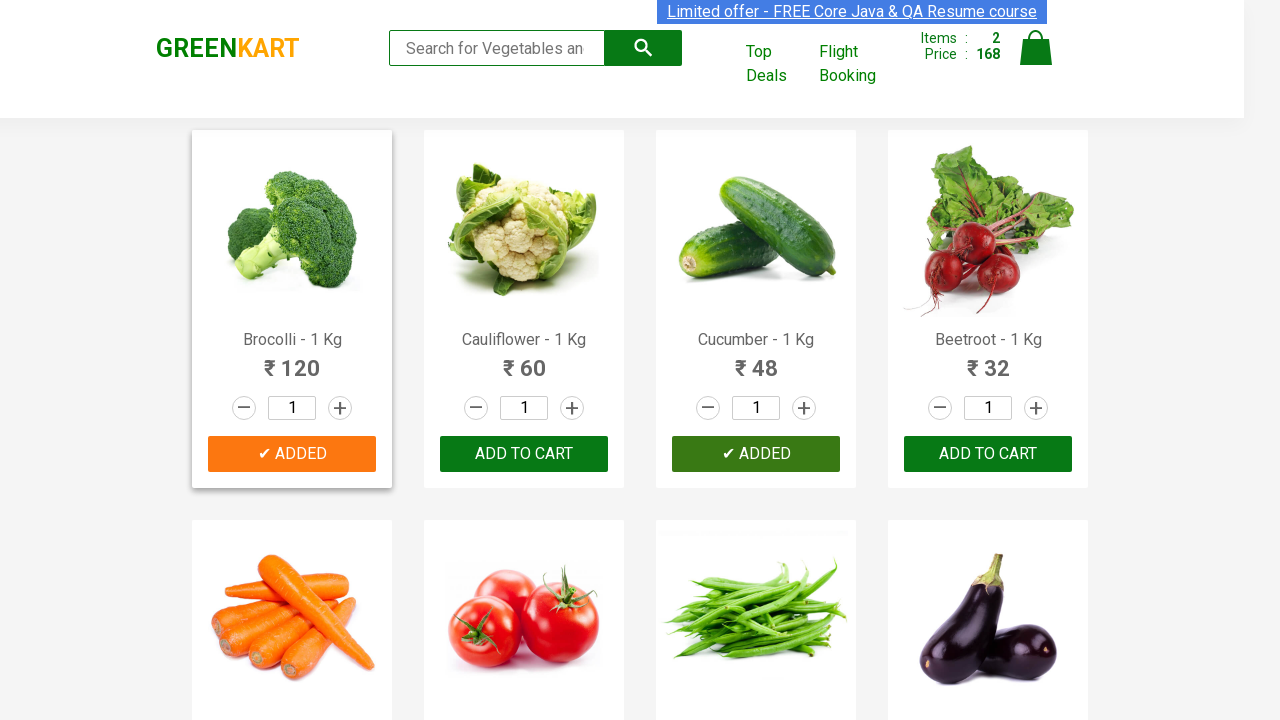

Found product 'Beetroot' in product listing
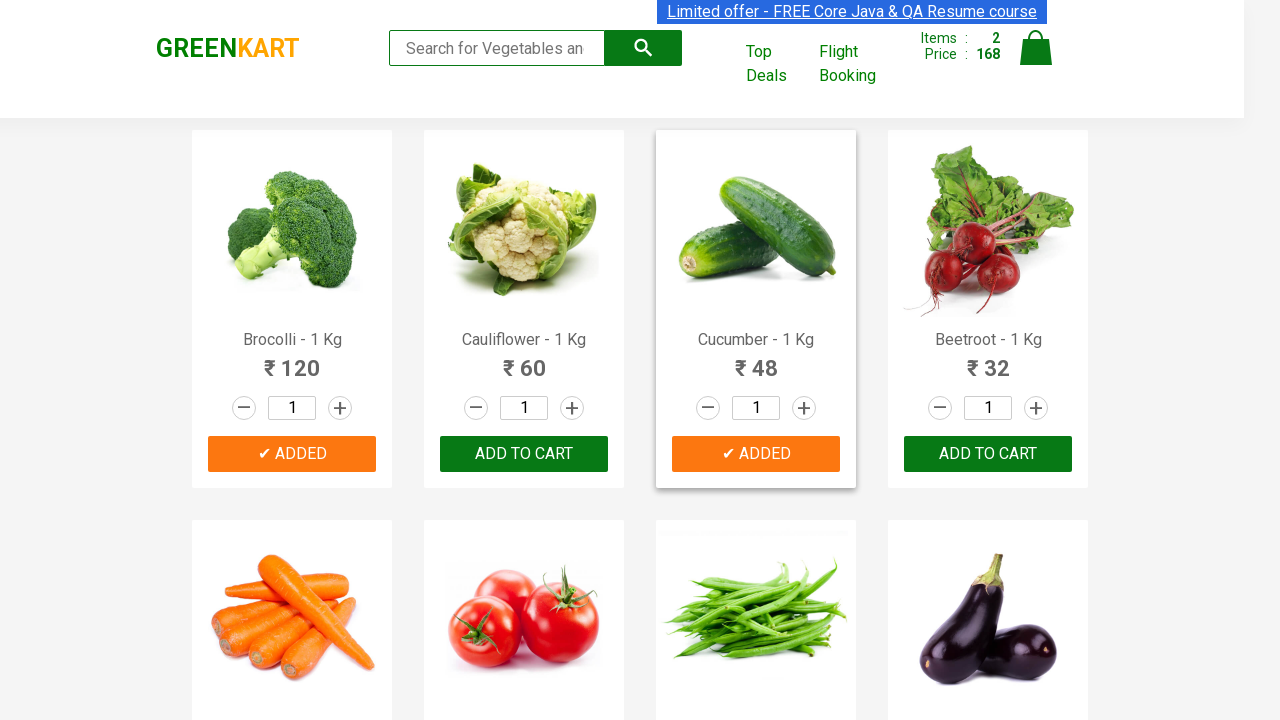

Clicked 'Add to cart' button for 'Beetroot' at (988, 454) on xpath=//div[@class='product-action']/button >> nth=3
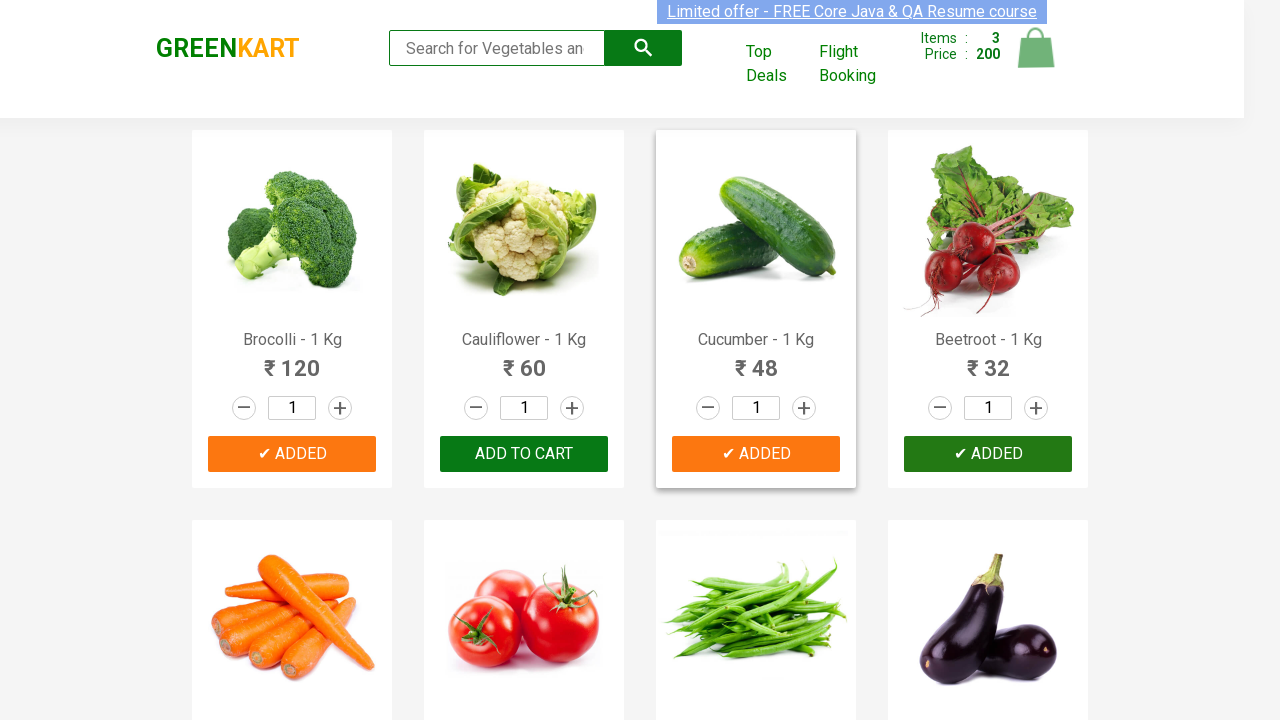

Successfully added all 3 items to cart
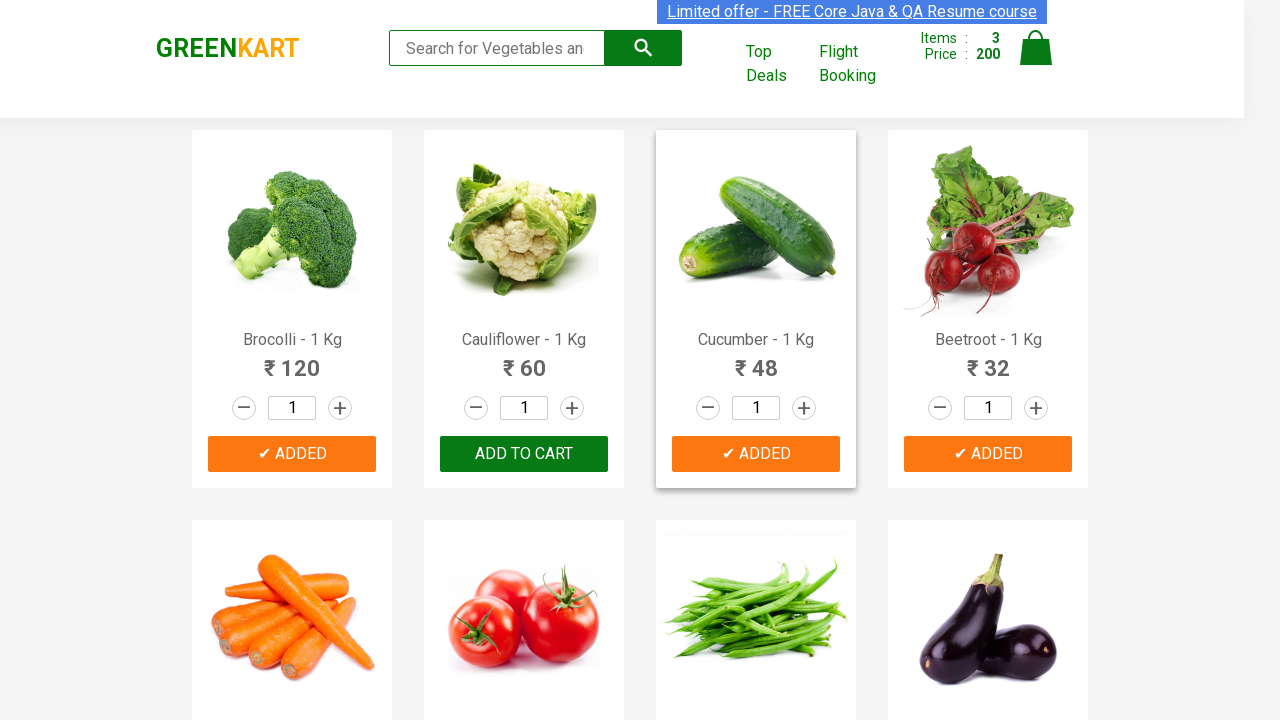

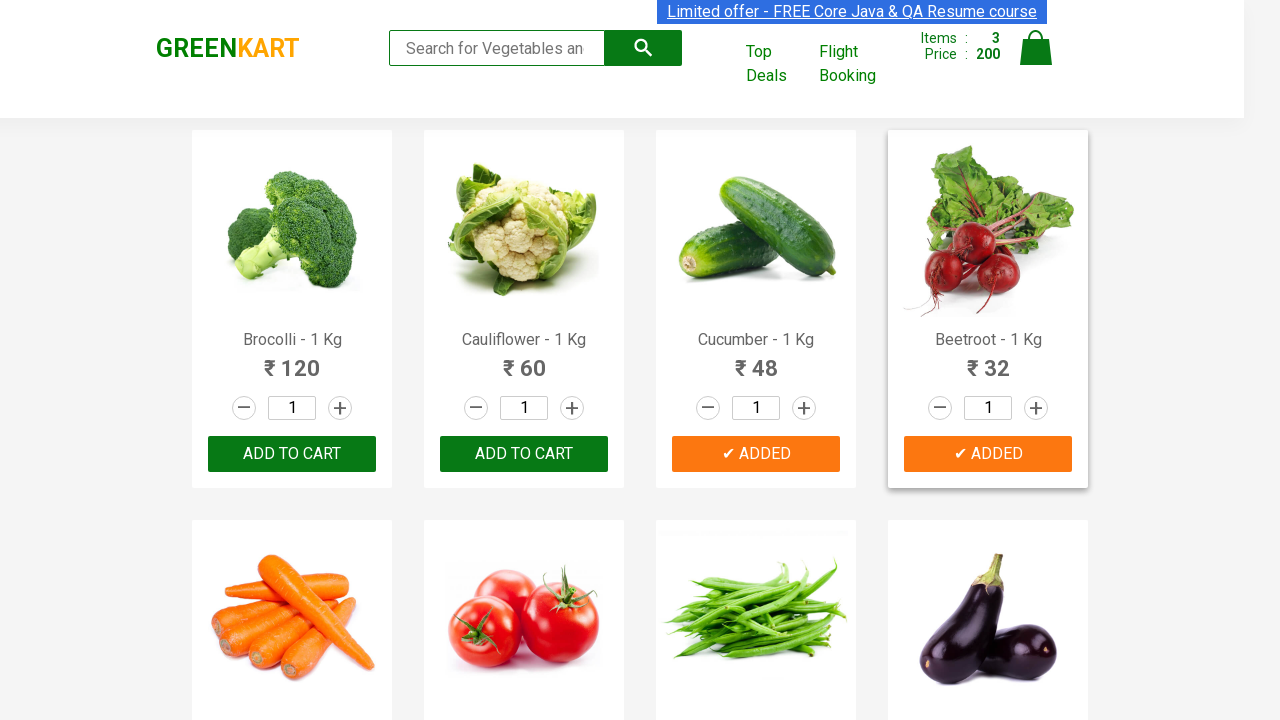